Tests keyboard actions by entering text in a textarea, selecting all with Ctrl+A, copying with Ctrl+C, tabbing to next field, and pasting with Ctrl+V

Starting URL: https://www.text-compare.com/

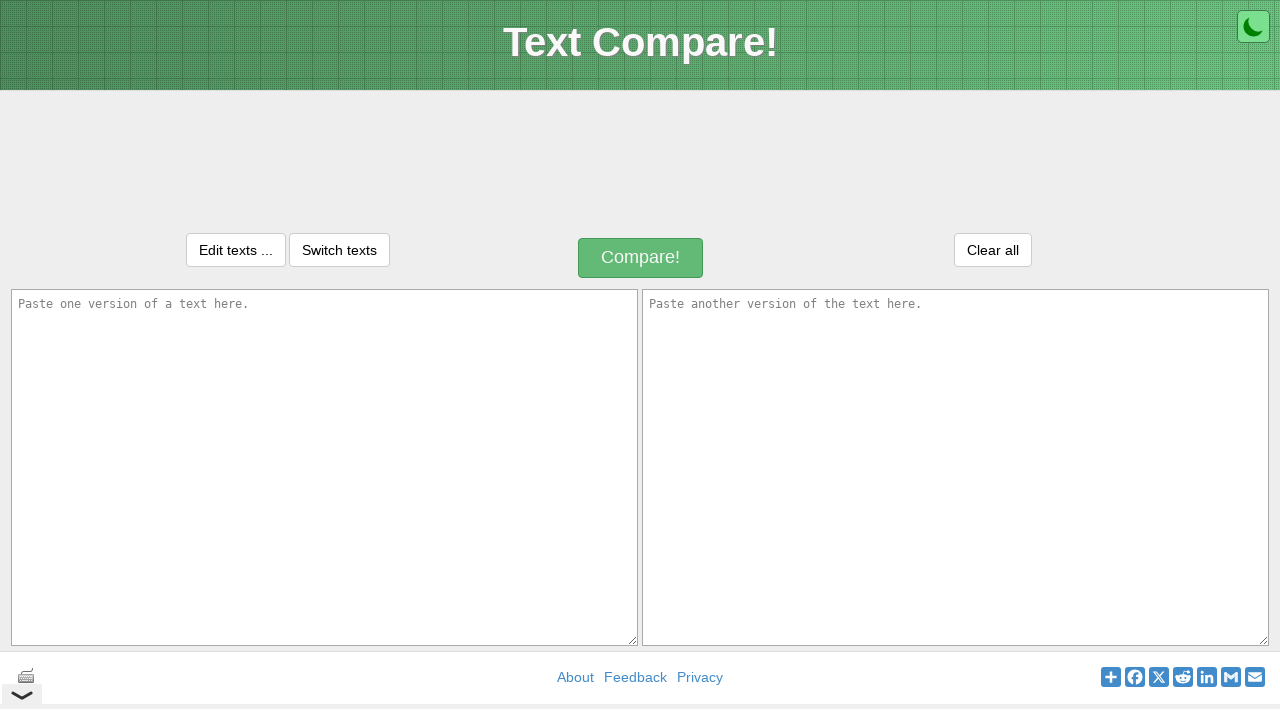

Entered 'MSDhoni' in the first textarea on #inputText1
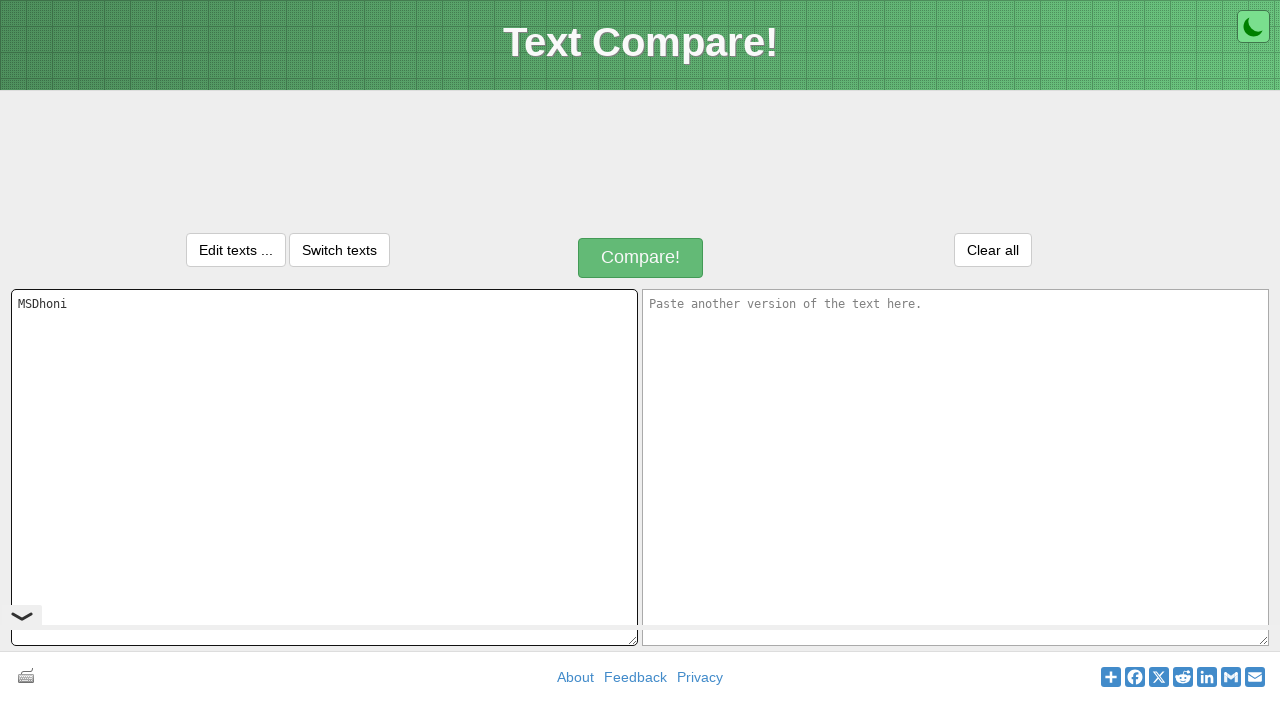

Selected all text with Ctrl+A
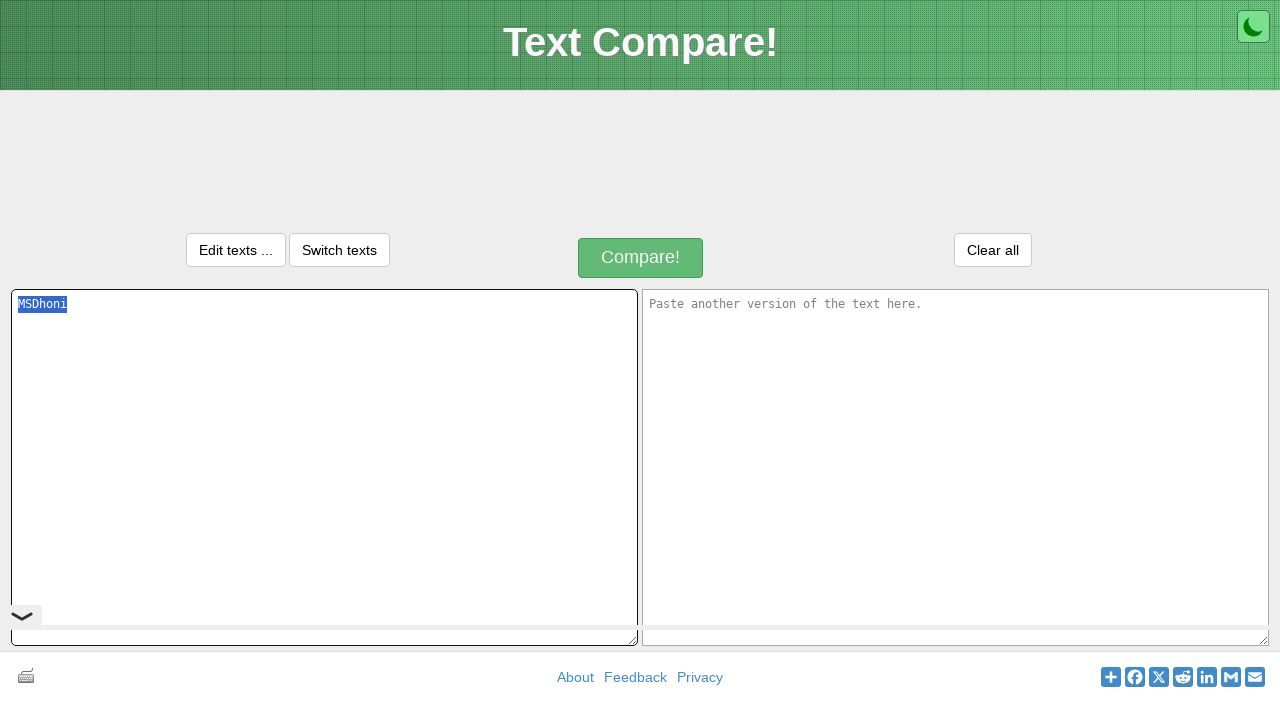

Copied selected text with Ctrl+C
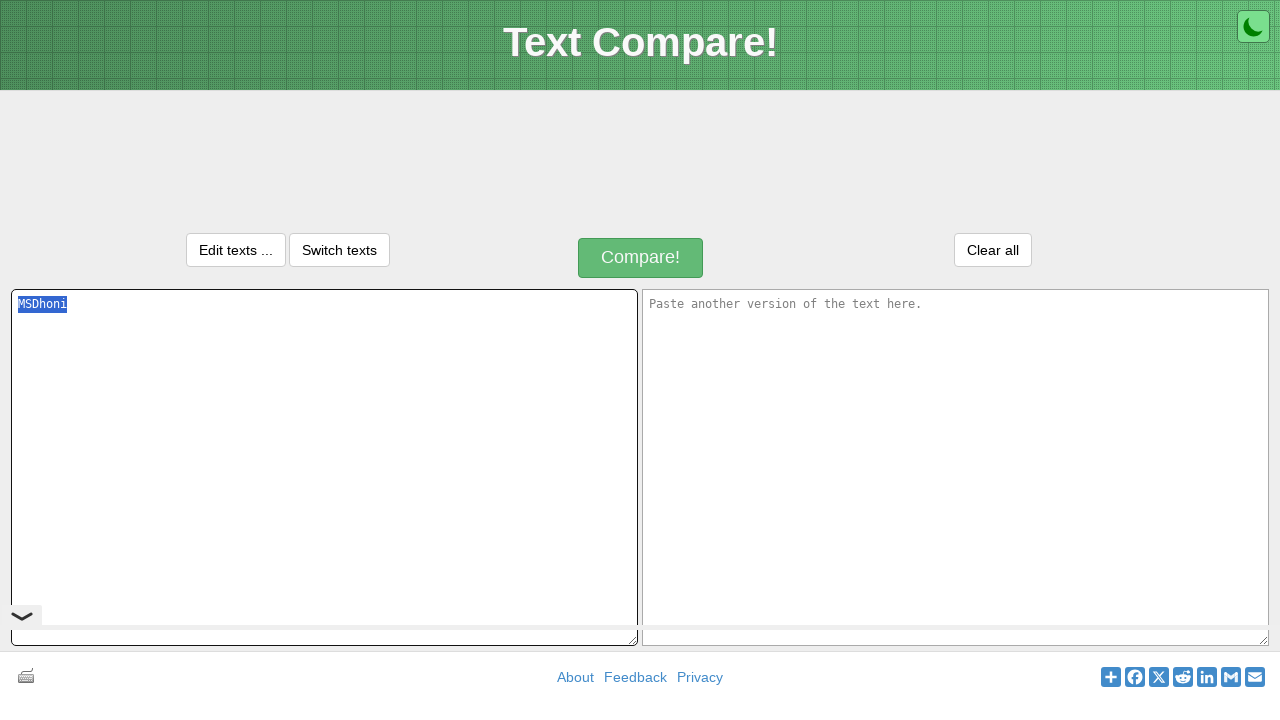

Tabbed to the second textarea
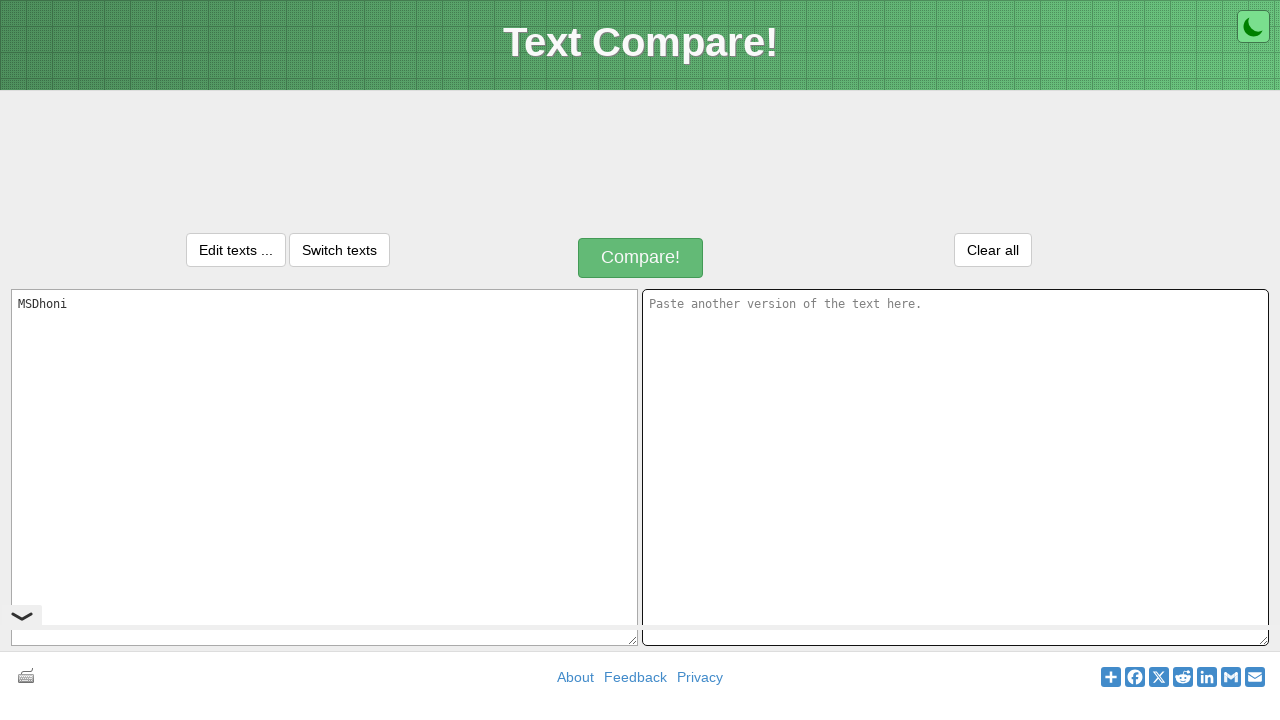

Pasted text with Ctrl+V into the second textarea
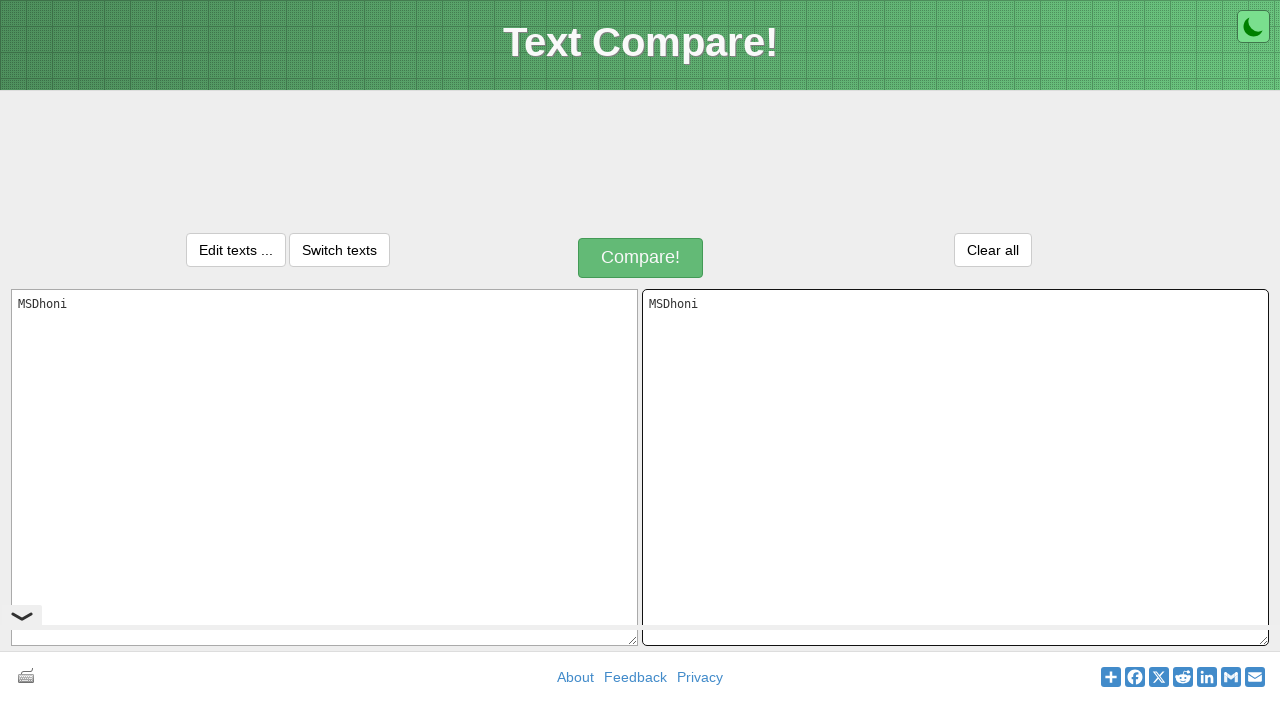

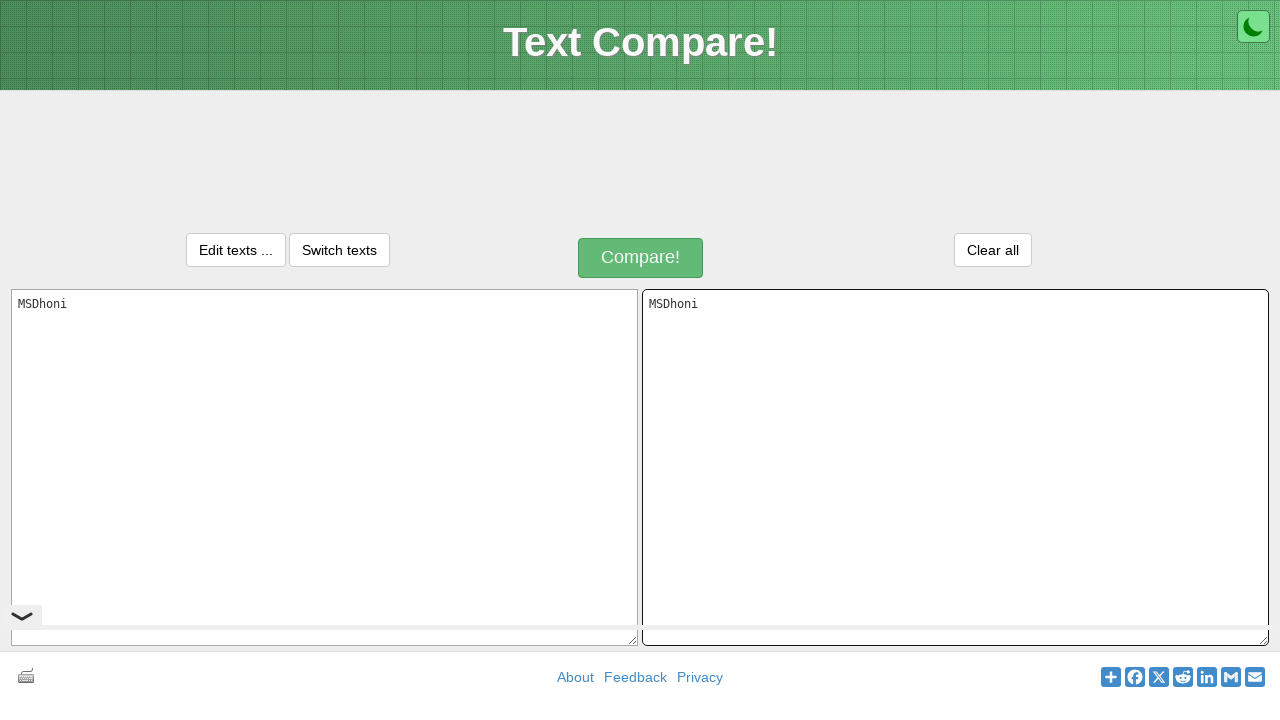